Launches the Mahindra auto website and verifies the page loads successfully

Starting URL: https://auto.mahindra.com/

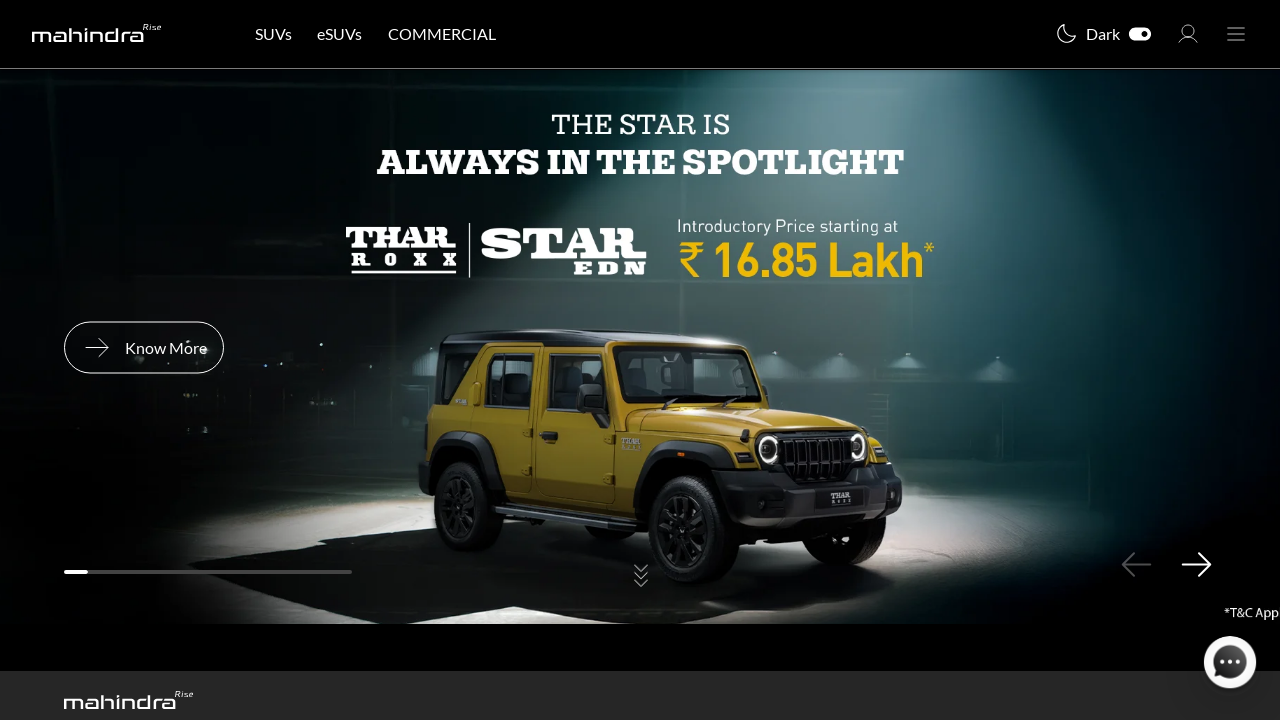

Waited for page DOM content to load
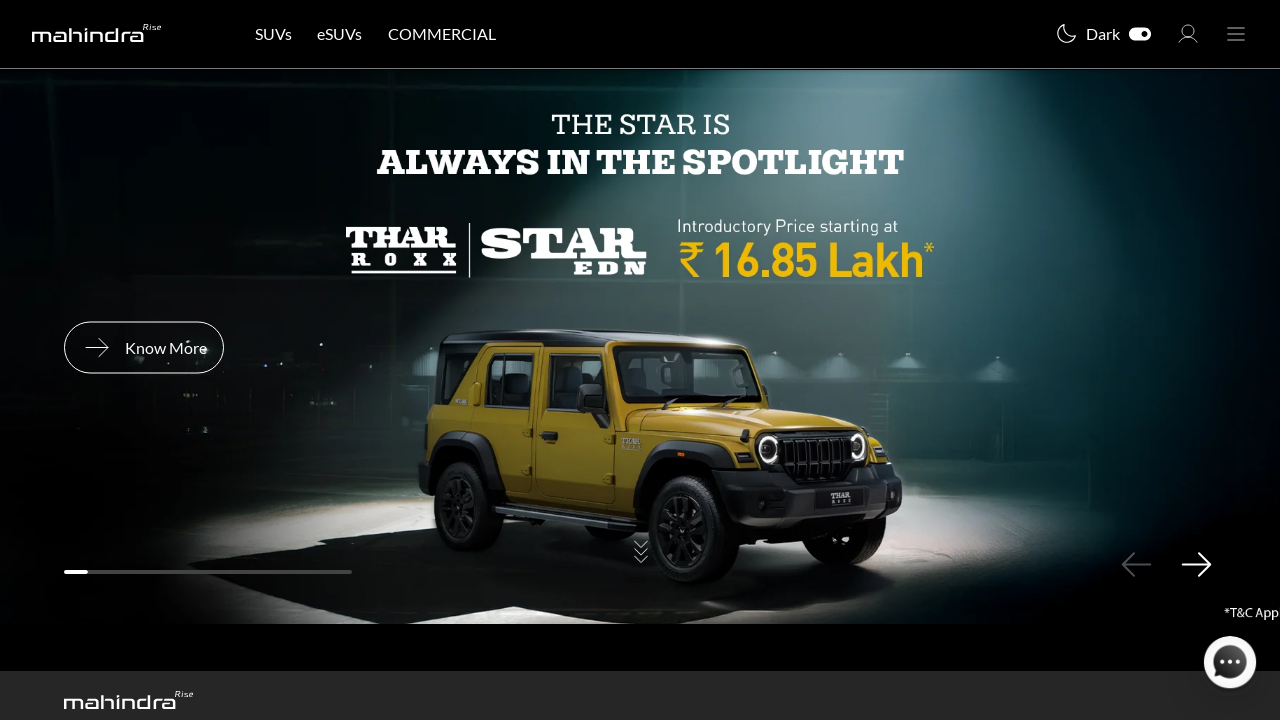

Verified body element is present on Mahindra auto website
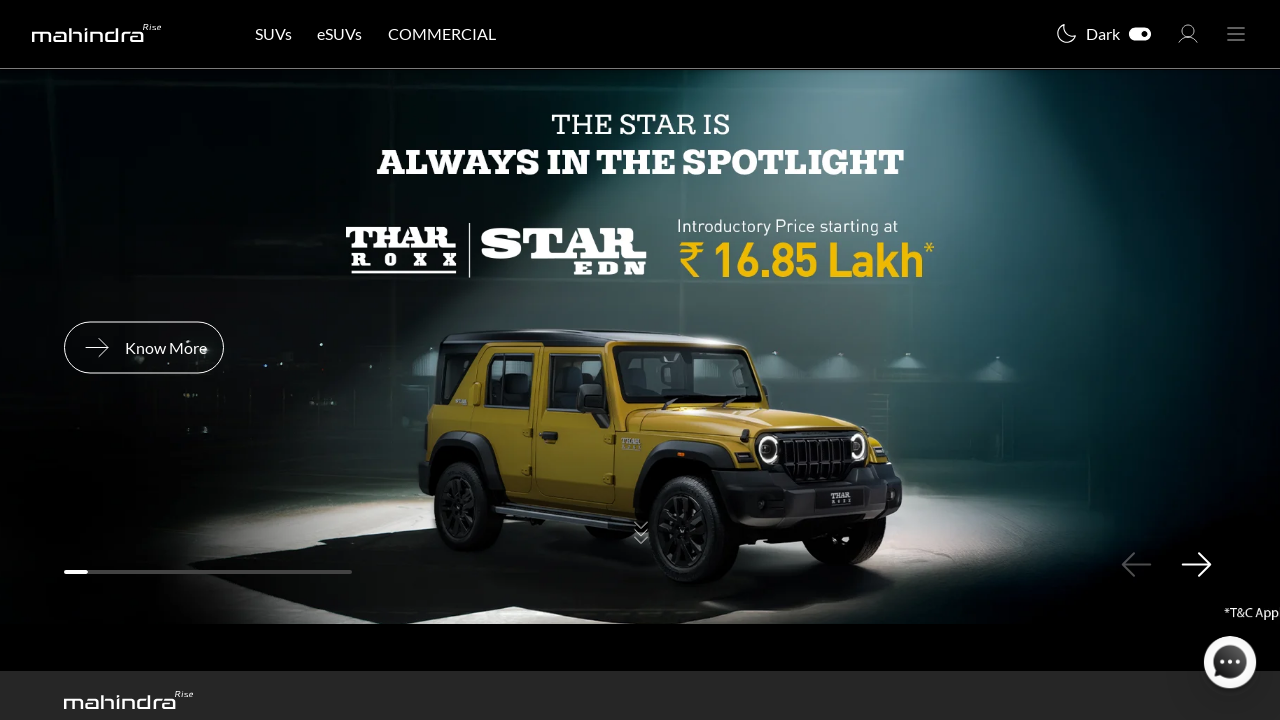

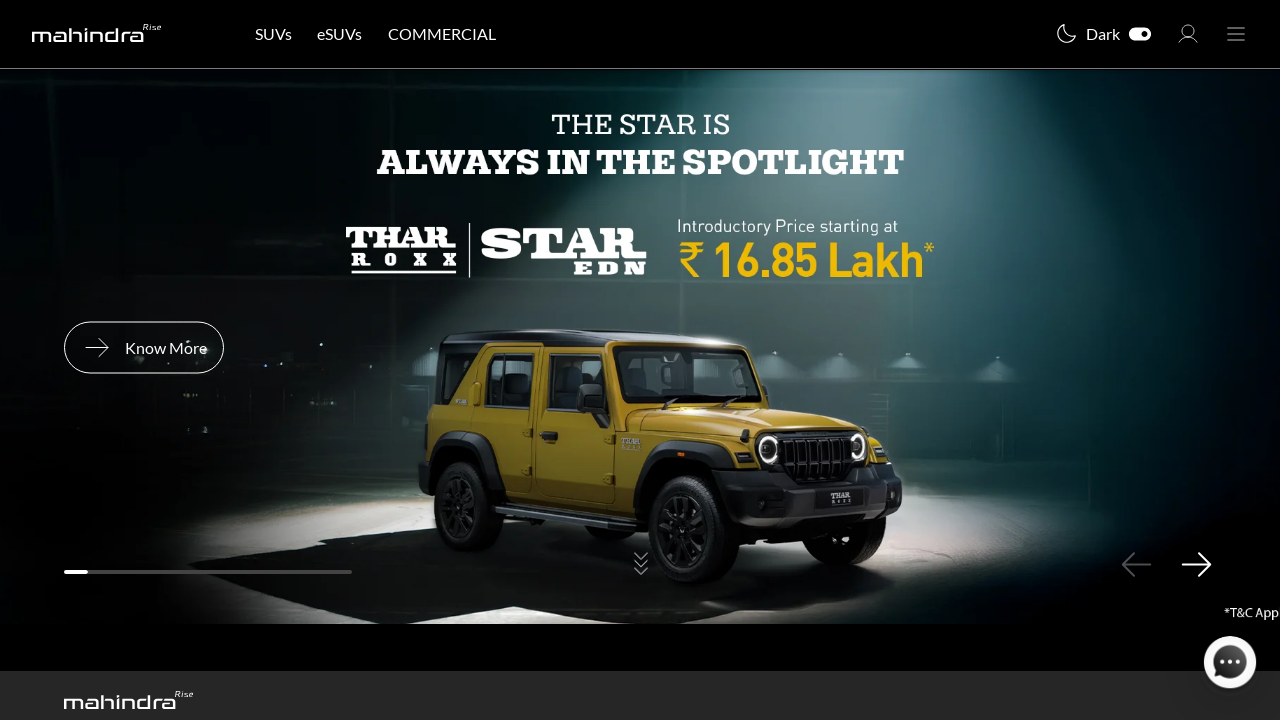